Tests editing a todo item by double-clicking and typing new text

Starting URL: https://demo.playwright.dev/todomvc

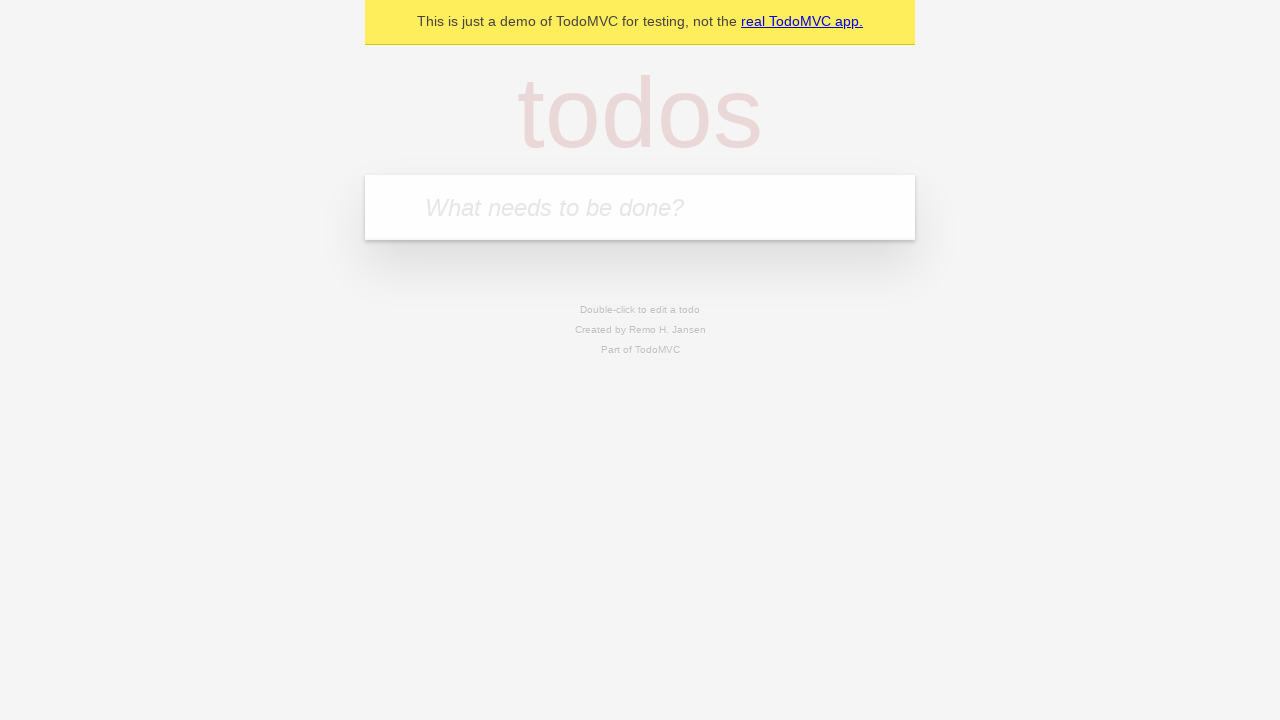

Filled new todo input with 'buy some cheese' on internal:attr=[placeholder="What needs to be done?"i]
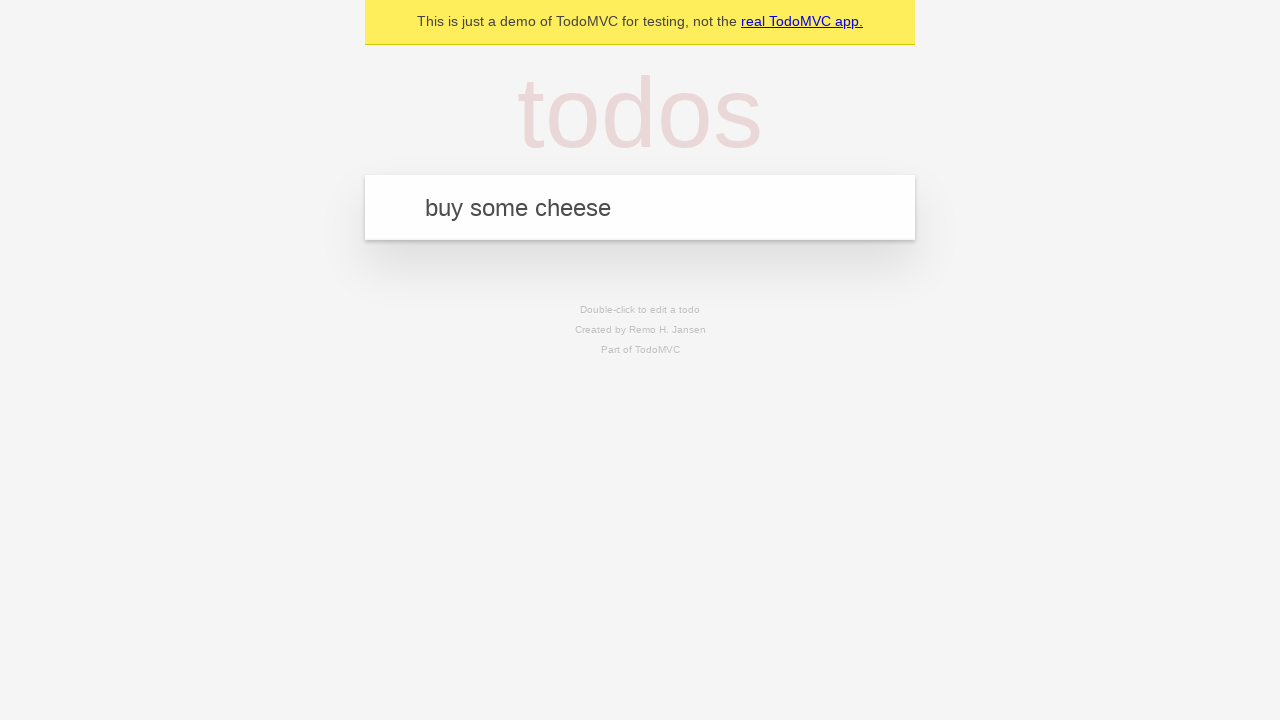

Pressed Enter to create todo 'buy some cheese' on internal:attr=[placeholder="What needs to be done?"i]
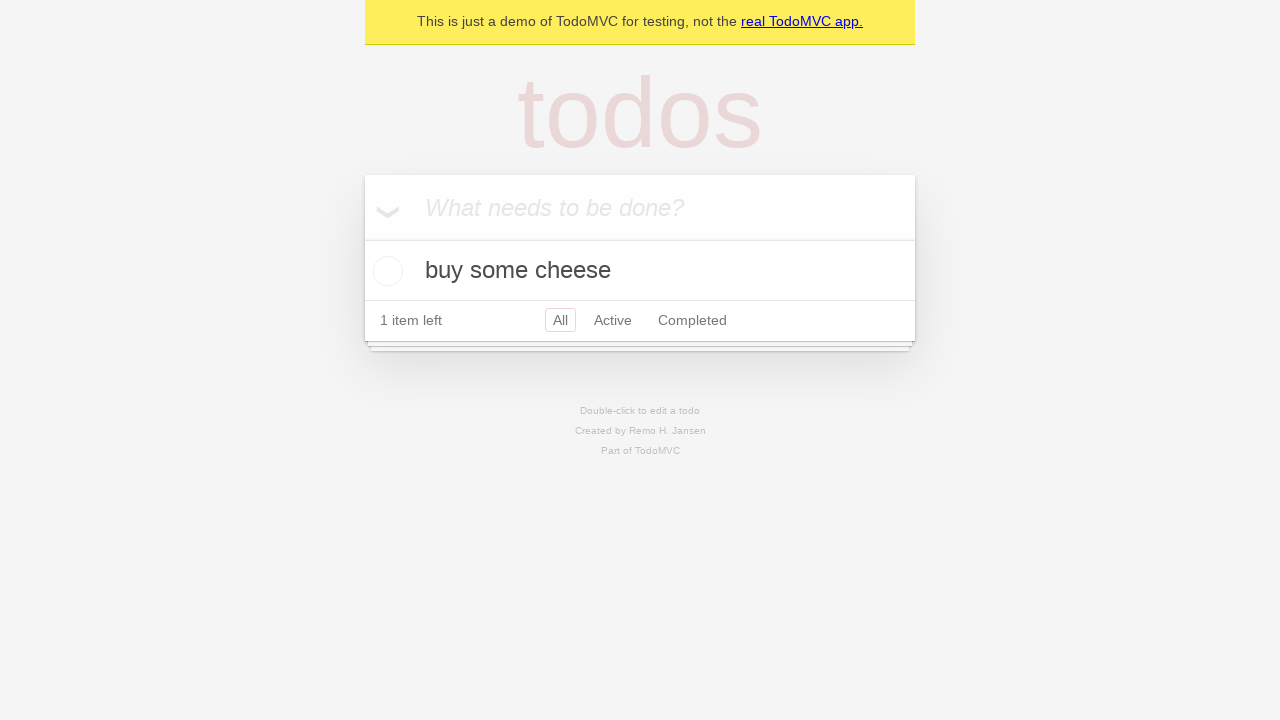

Filled new todo input with 'feed the cat' on internal:attr=[placeholder="What needs to be done?"i]
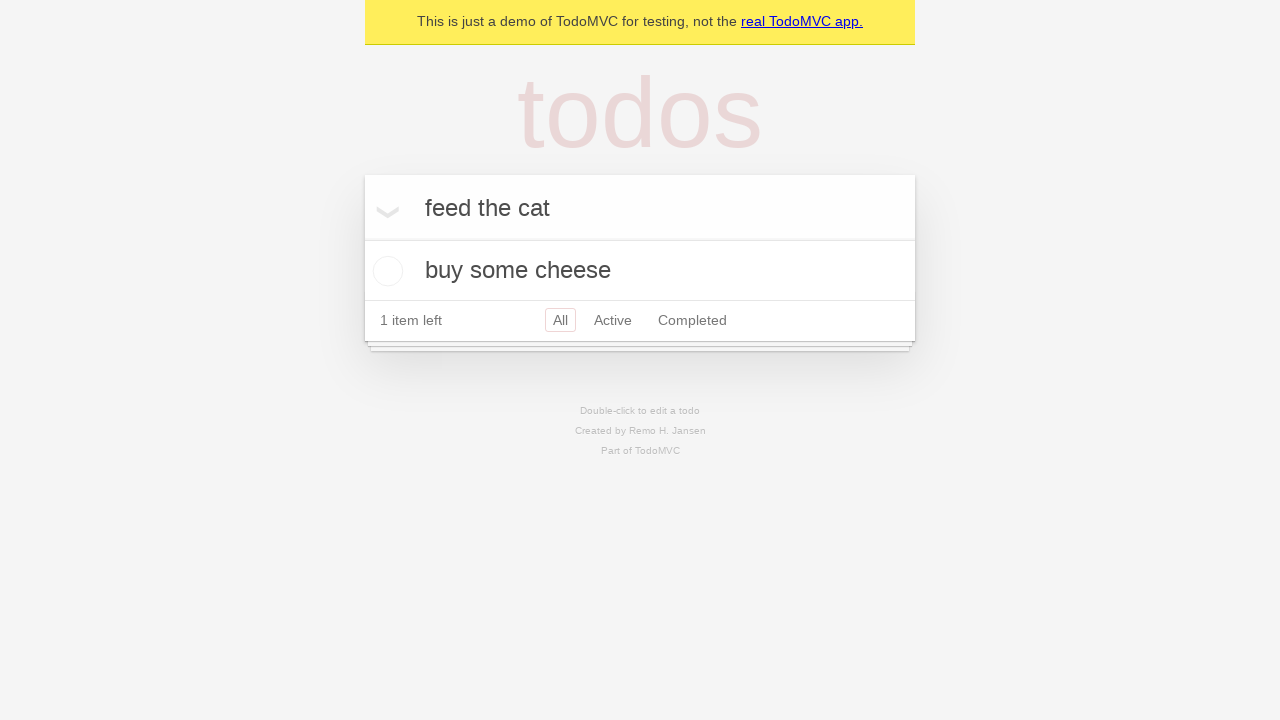

Pressed Enter to create todo 'feed the cat' on internal:attr=[placeholder="What needs to be done?"i]
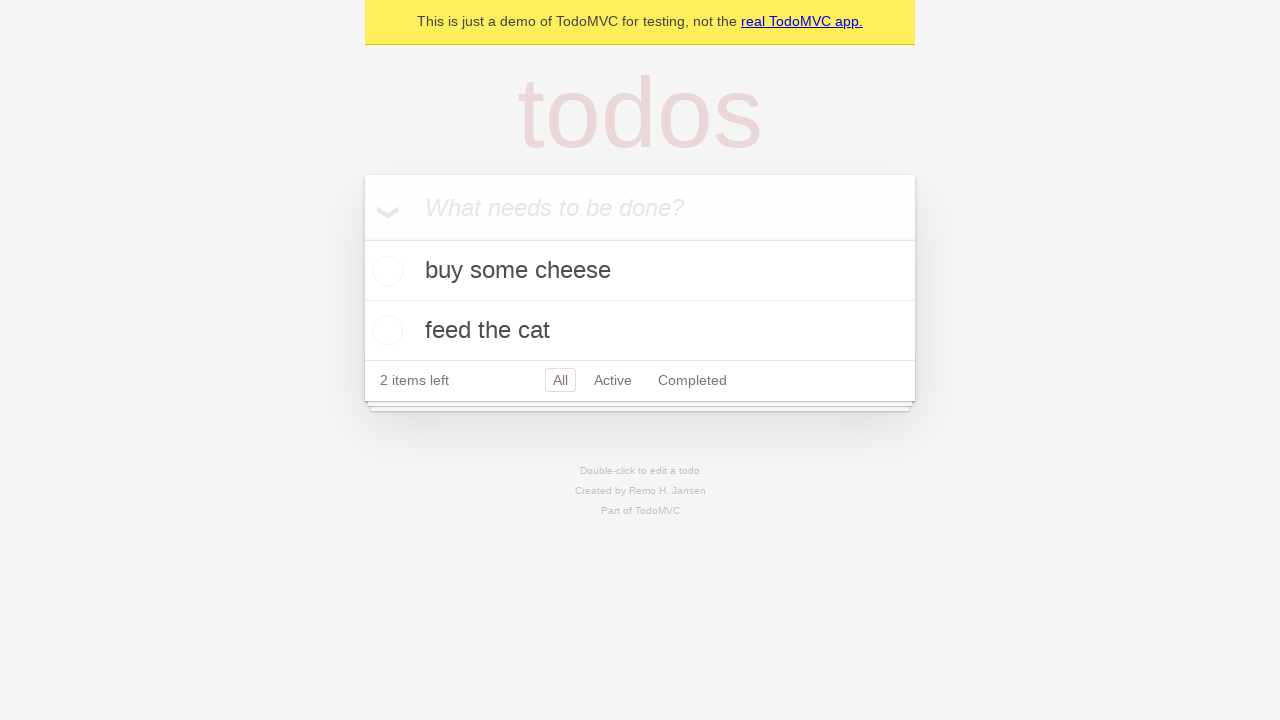

Filled new todo input with 'book a doctors appointment' on internal:attr=[placeholder="What needs to be done?"i]
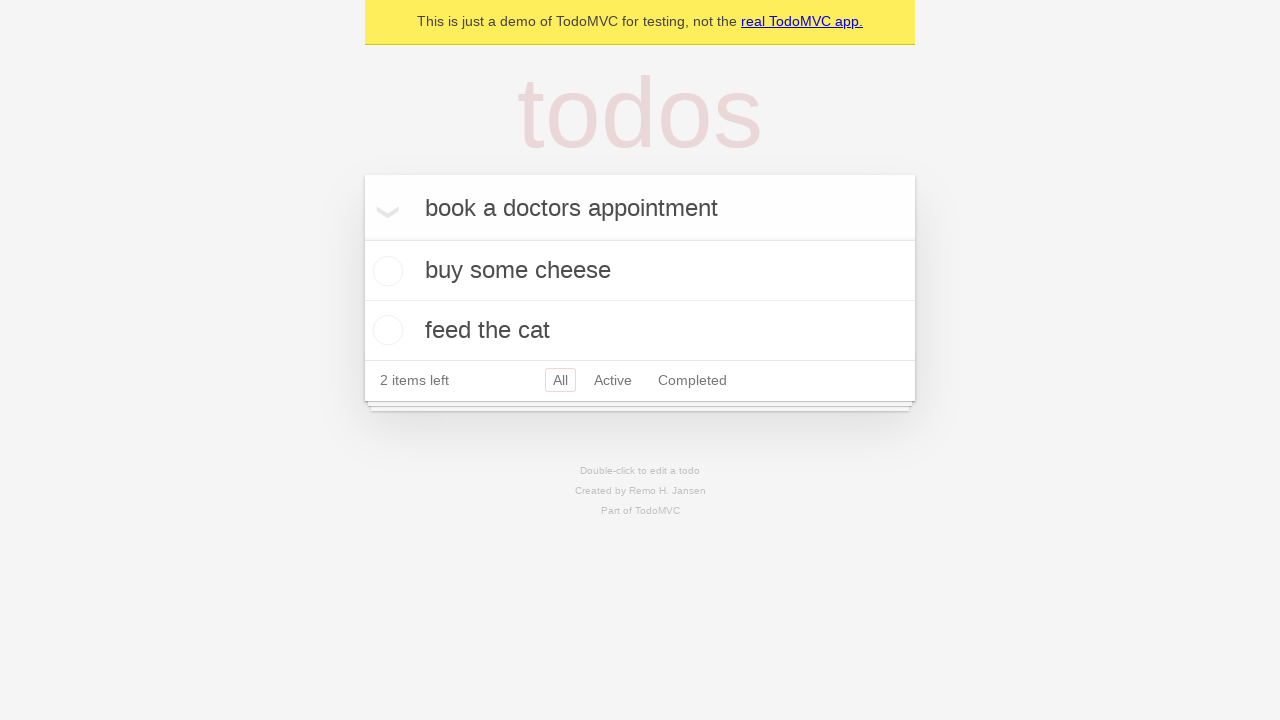

Pressed Enter to create todo 'book a doctors appointment' on internal:attr=[placeholder="What needs to be done?"i]
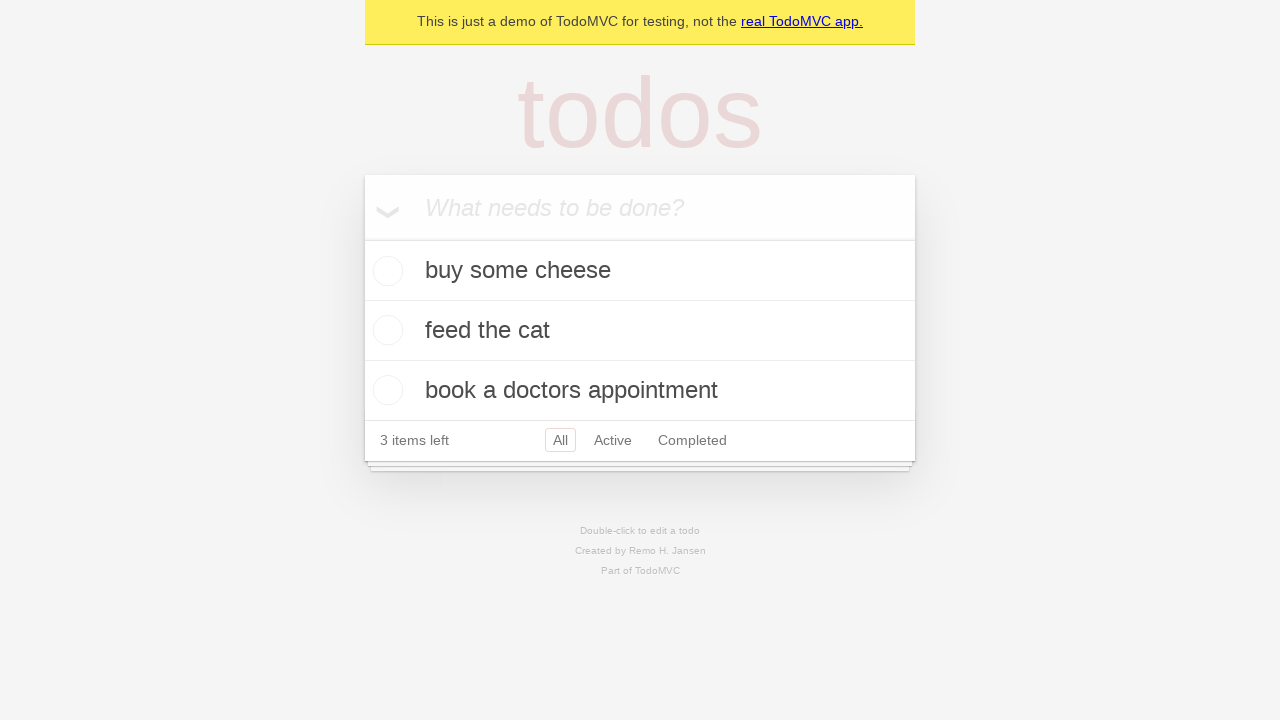

Double-clicked second todo item to enter edit mode at (640, 331) on internal:testid=[data-testid="todo-item"s] >> nth=1
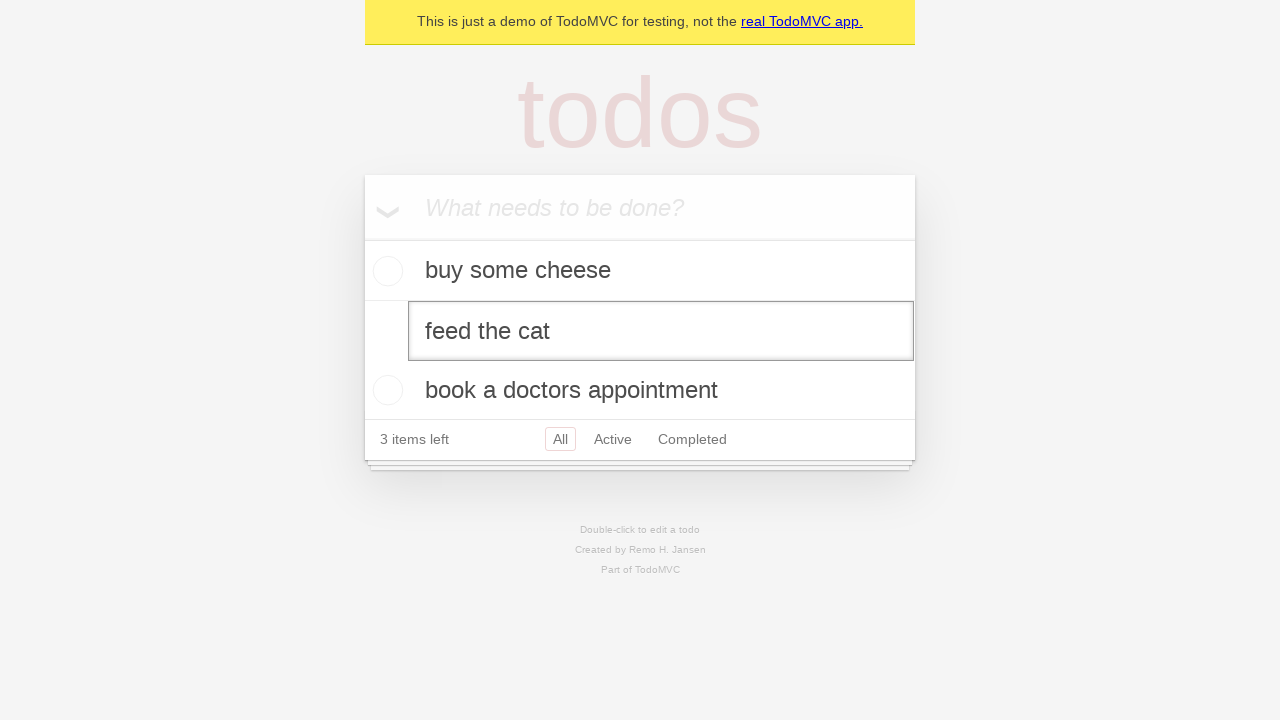

Filled edit input with new text 'buy some sausages' on internal:testid=[data-testid="todo-item"s] >> nth=1 >> internal:role=textbox[nam
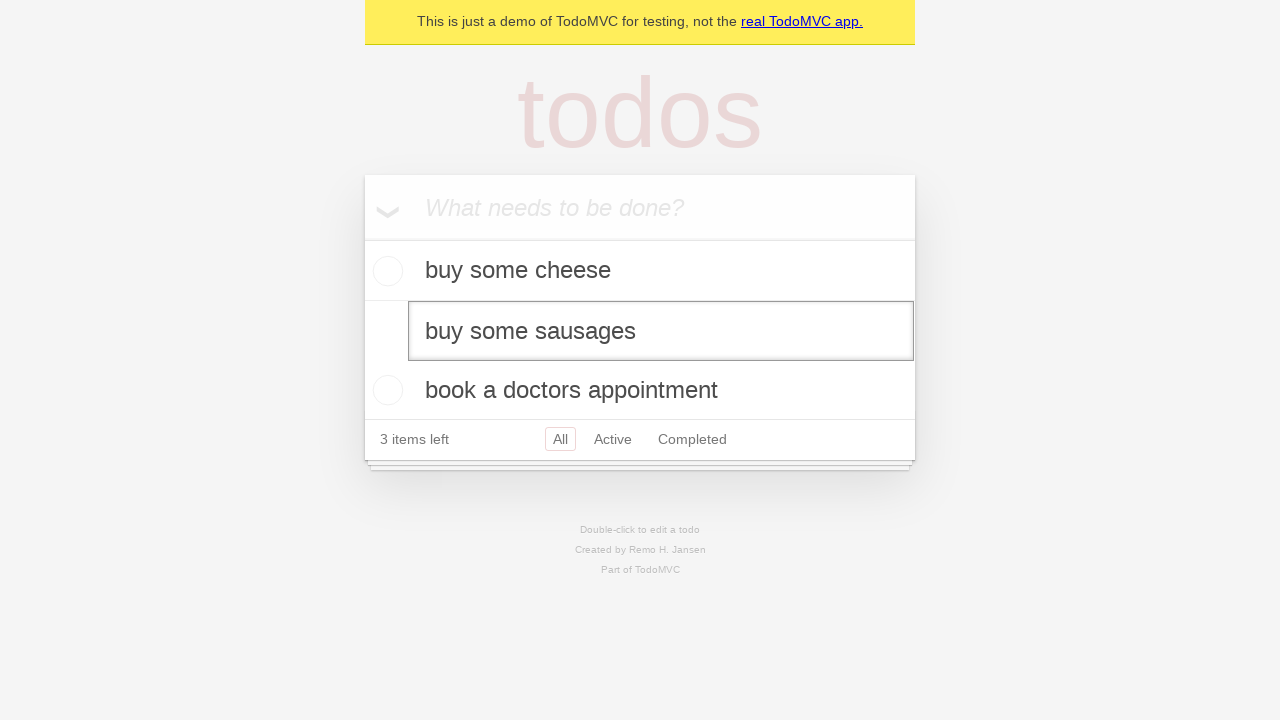

Pressed Enter to confirm the edited todo text on internal:testid=[data-testid="todo-item"s] >> nth=1 >> internal:role=textbox[nam
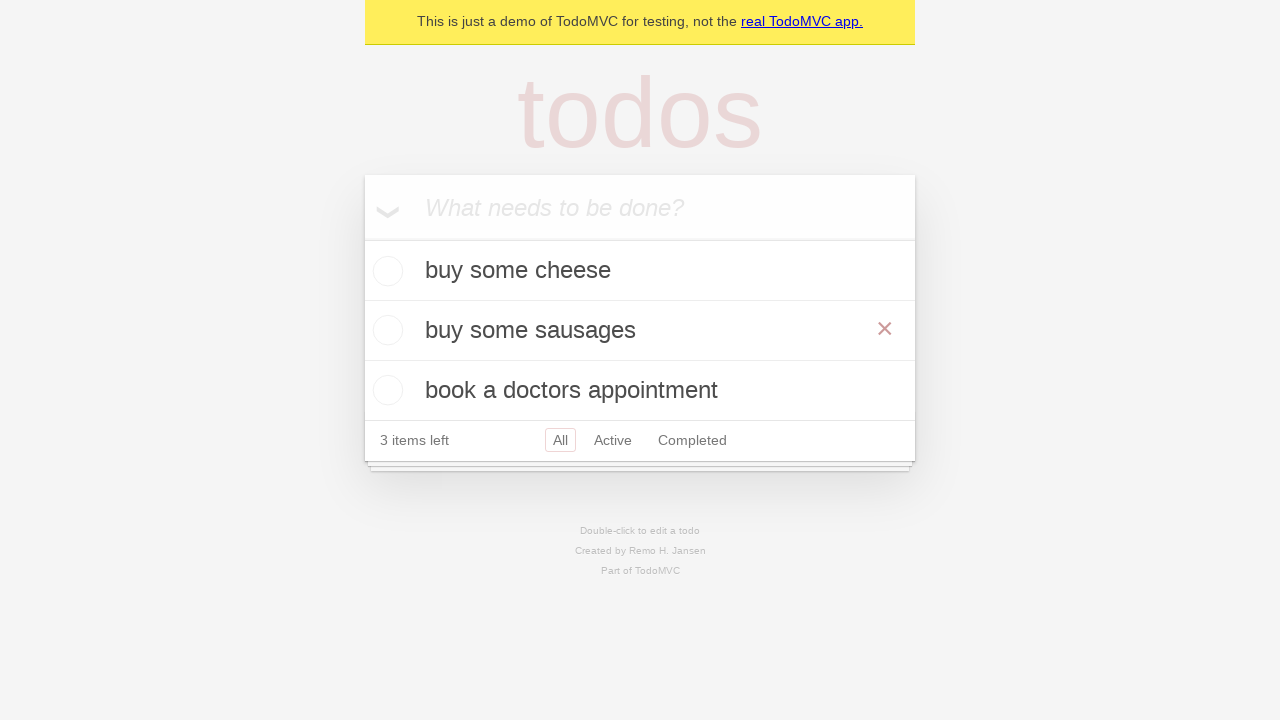

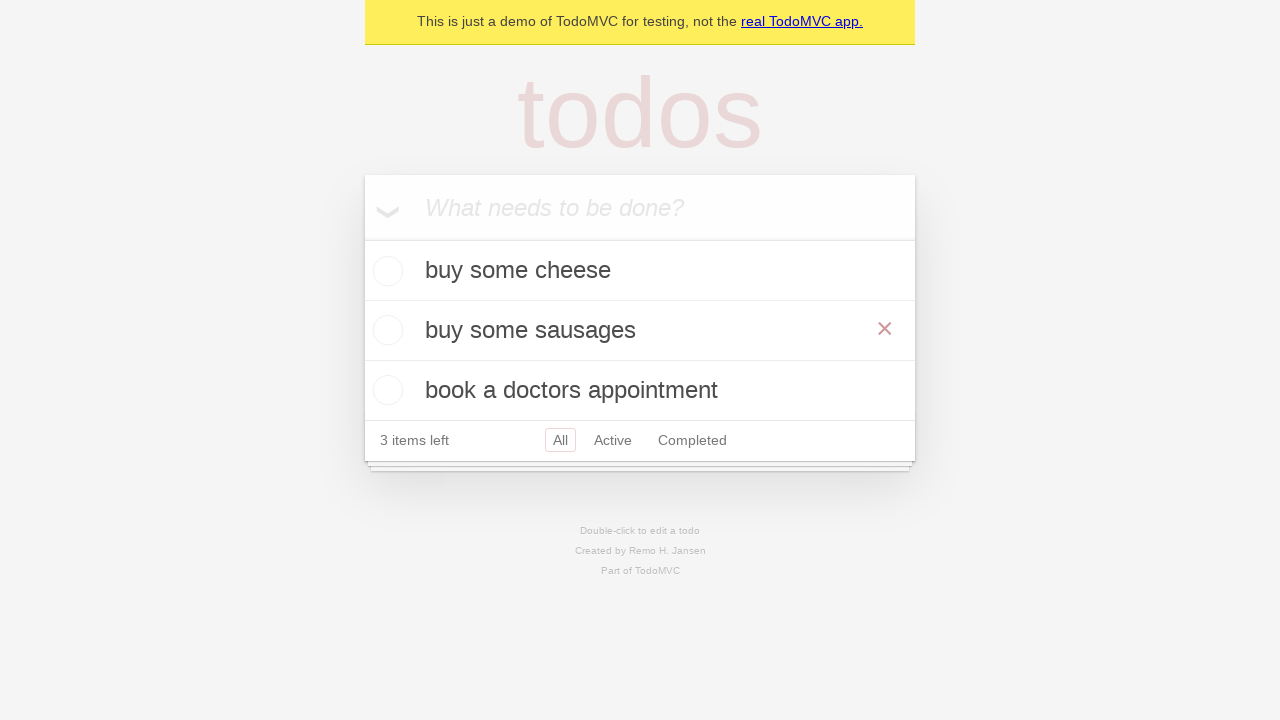